Tests link click that returns a 204 No Content status response

Starting URL: https://demoqa.com/links

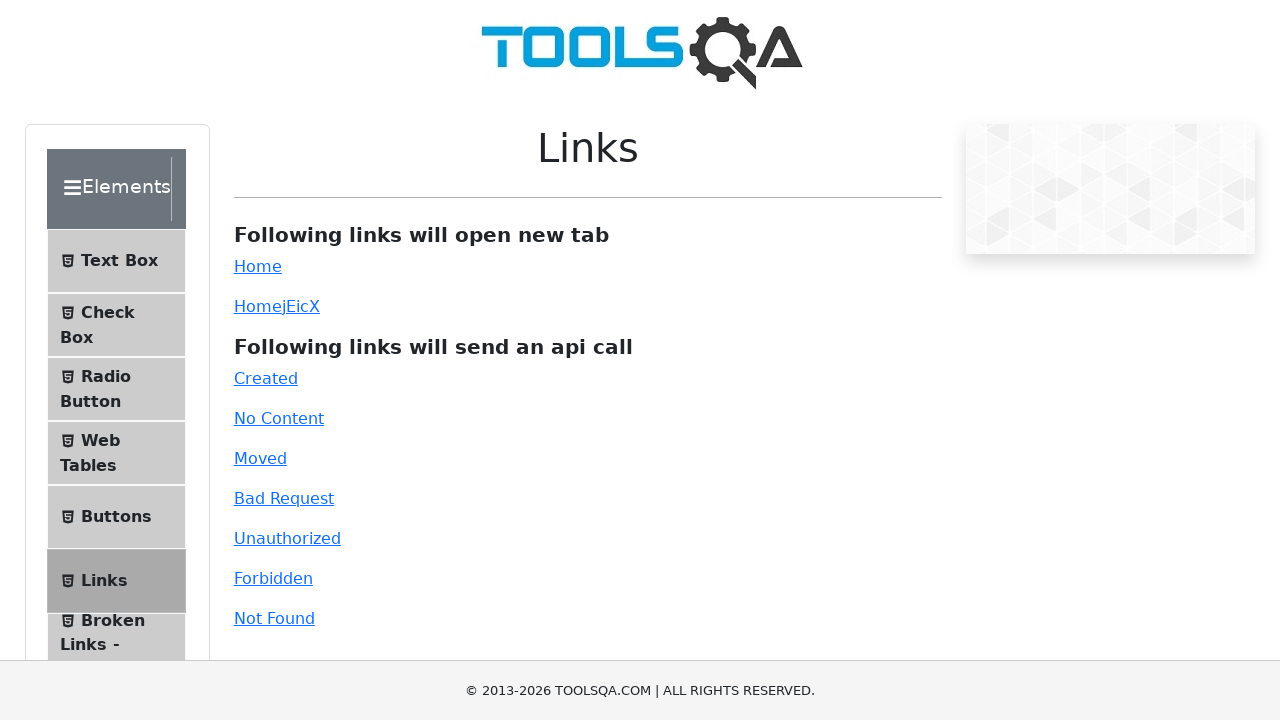

Scrolled no-content link into view
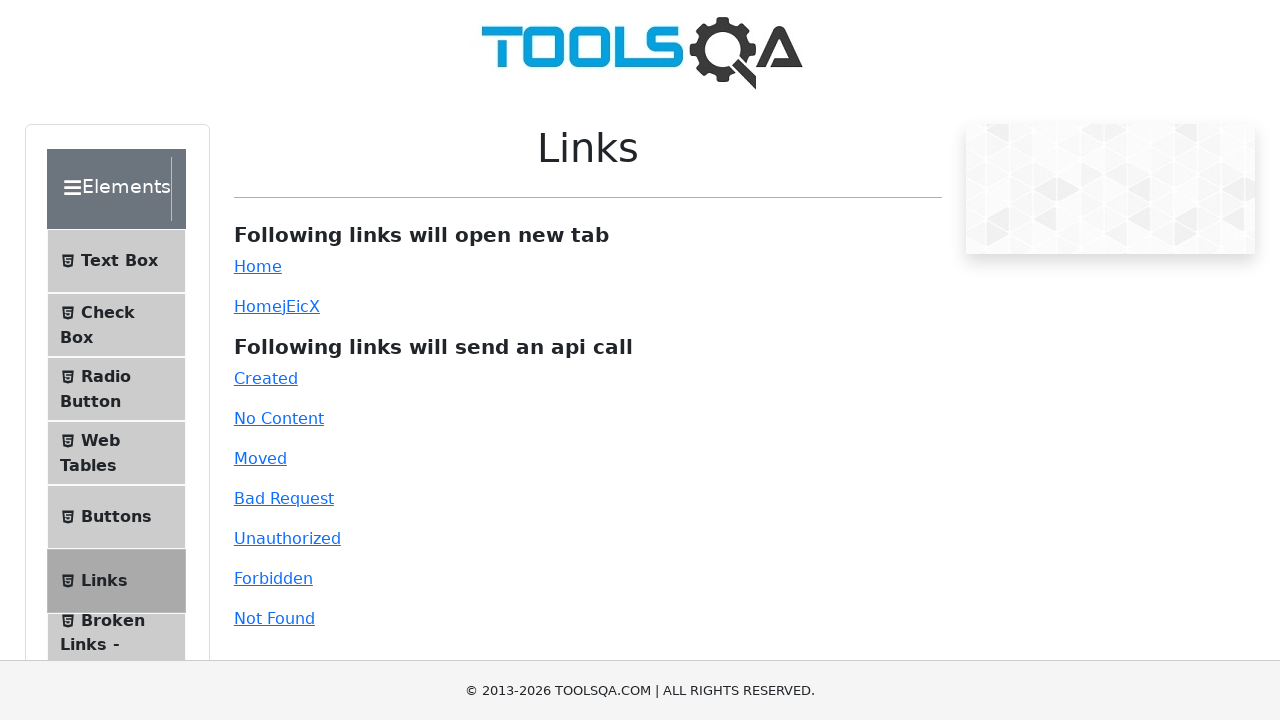

Clicked no-content link that returns 204 No Content status at (279, 418) on #no-content
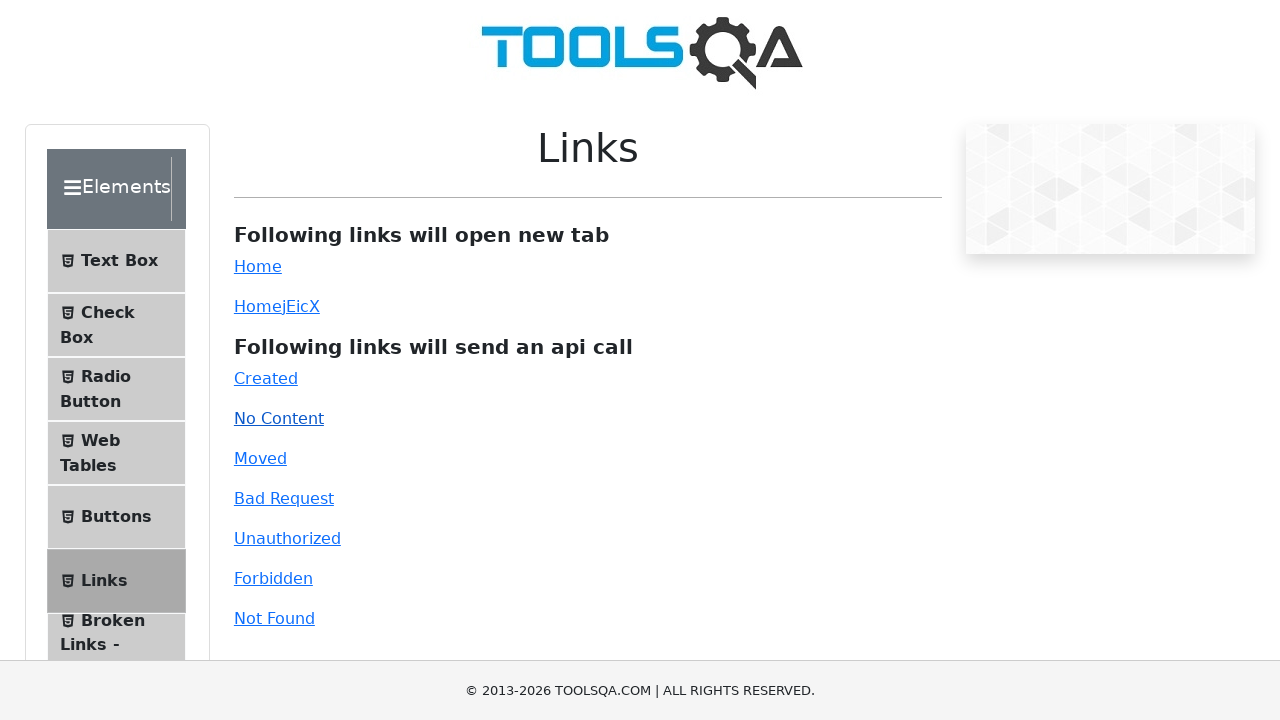

Response message appeared after clicking no-content link
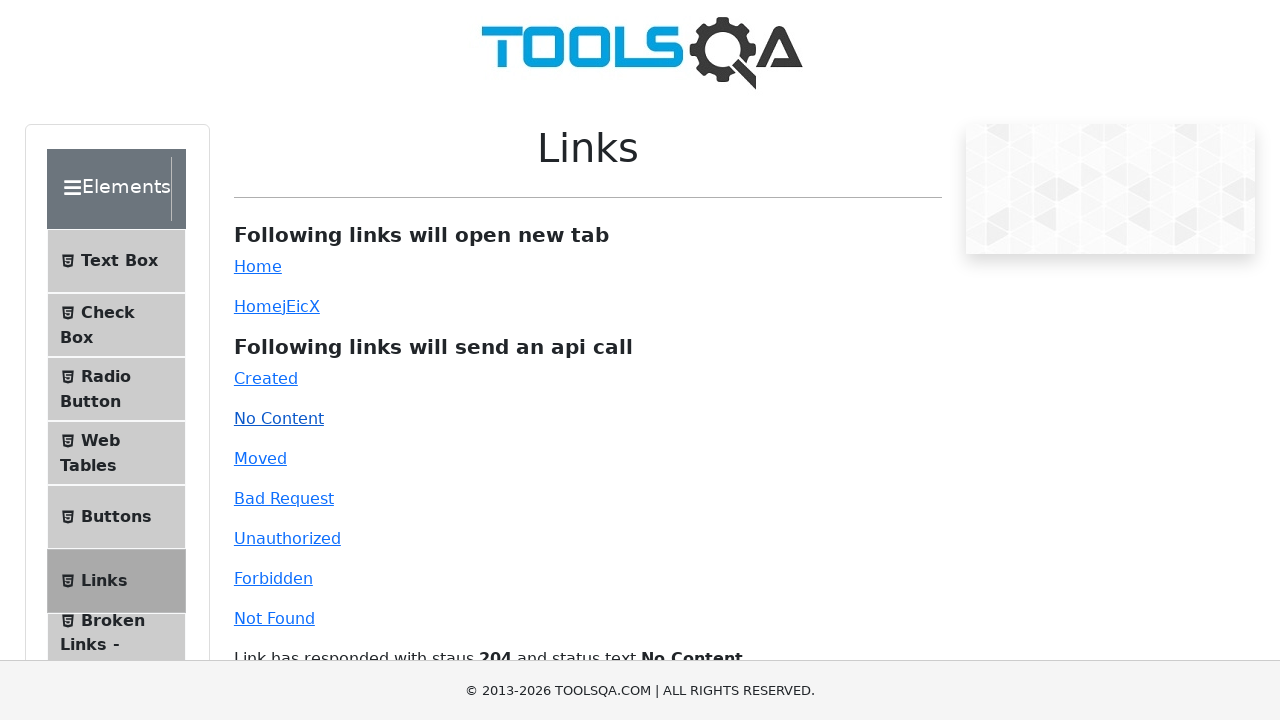

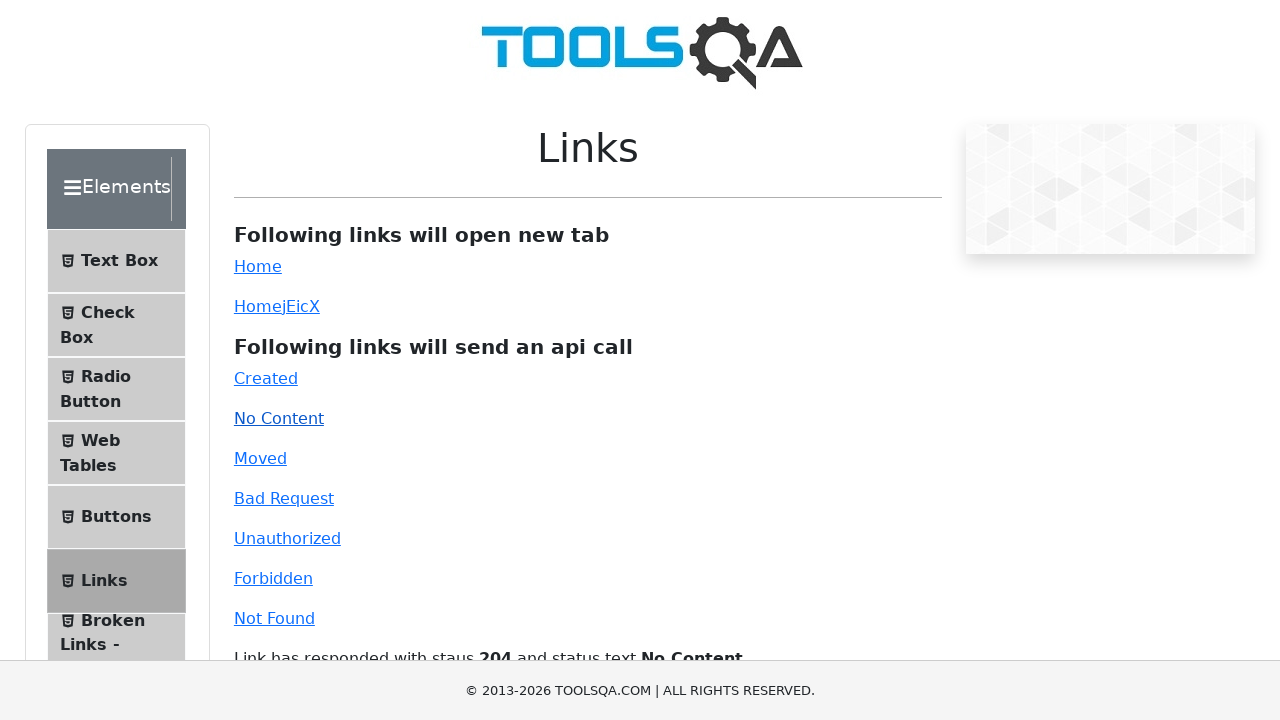